Tests element invisibility states by opening a login modal and checking for error message visibility conditions

Starting URL: https://ngoaingu24h.vn/

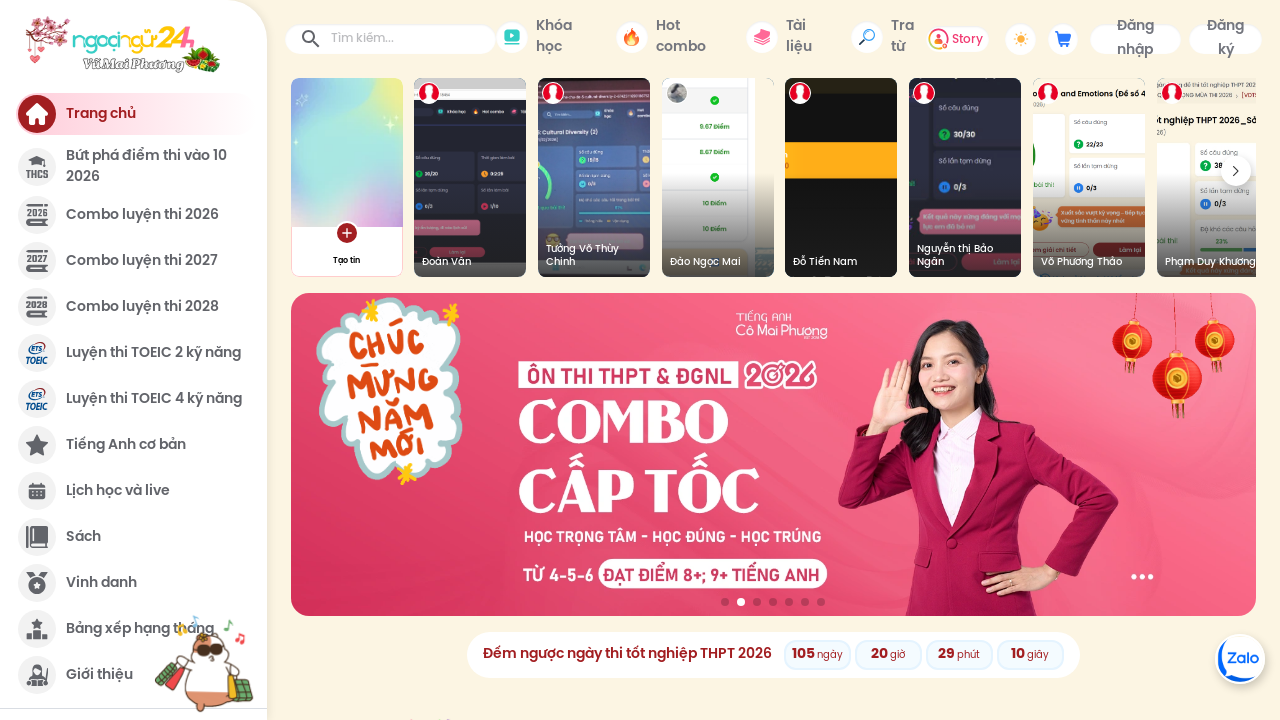

Clicked login button to open modal at (1135, 39) on xpath=//button[text()='Đăng nhập']
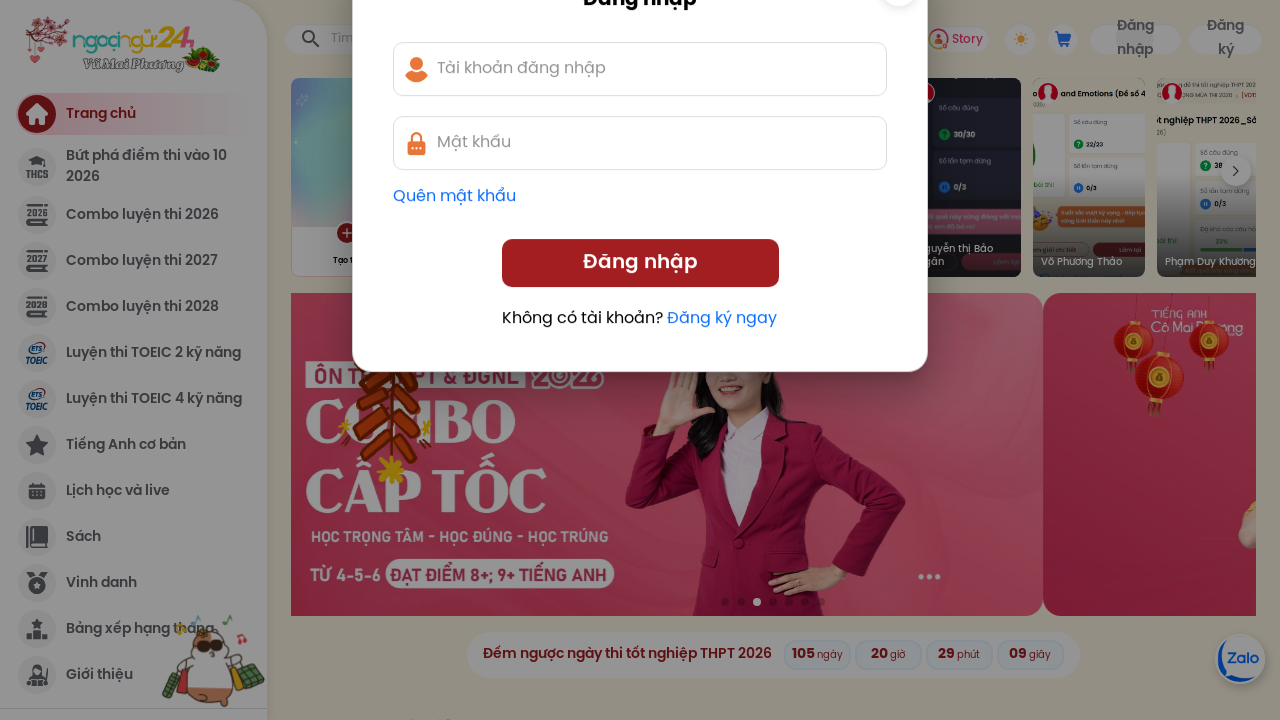

Email textbox became visible in login modal
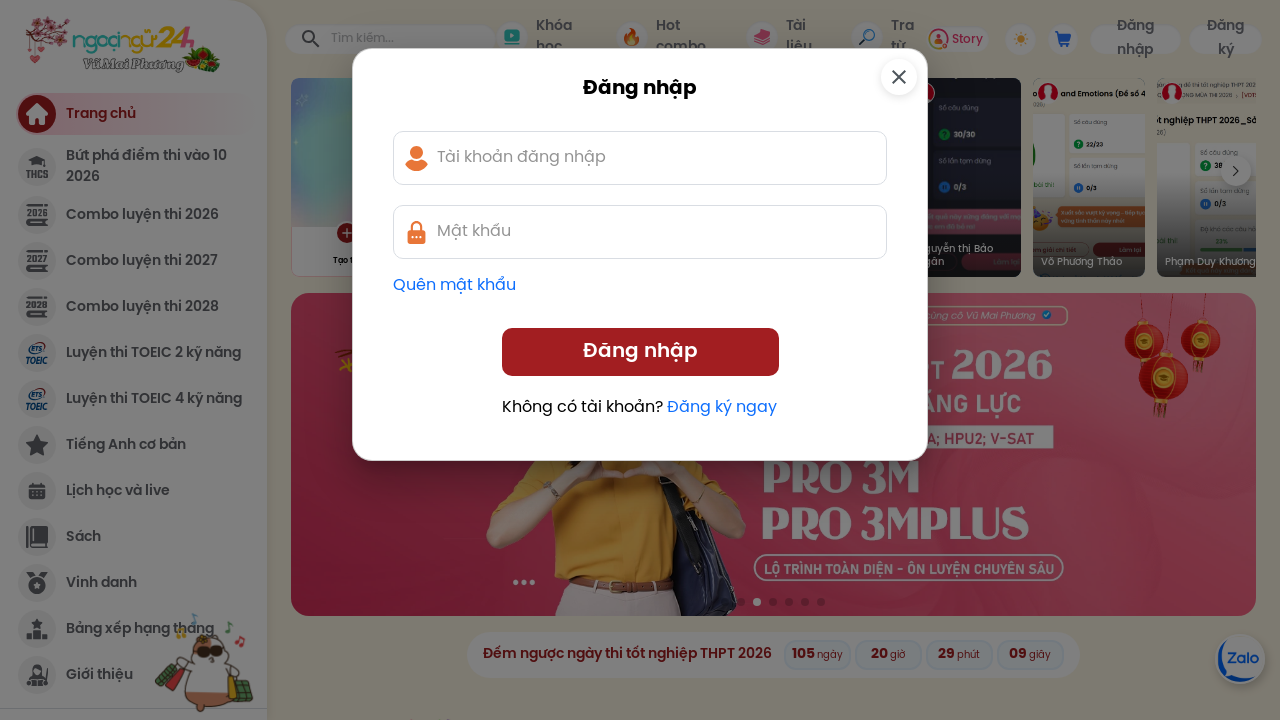

Error message is hidden (invisible state confirmed)
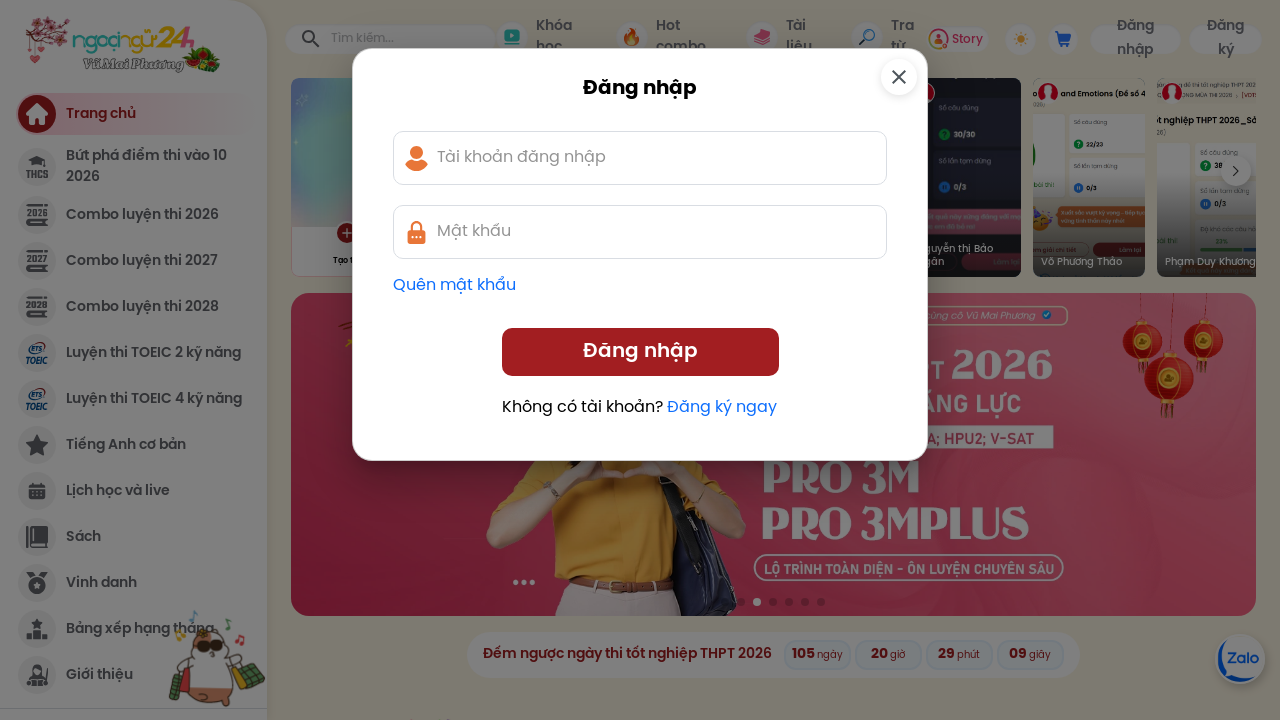

Clicked close button to dismiss login modal at (899, 77) on xpath=//button[contains(@class,'close-btn css-100vahc')]
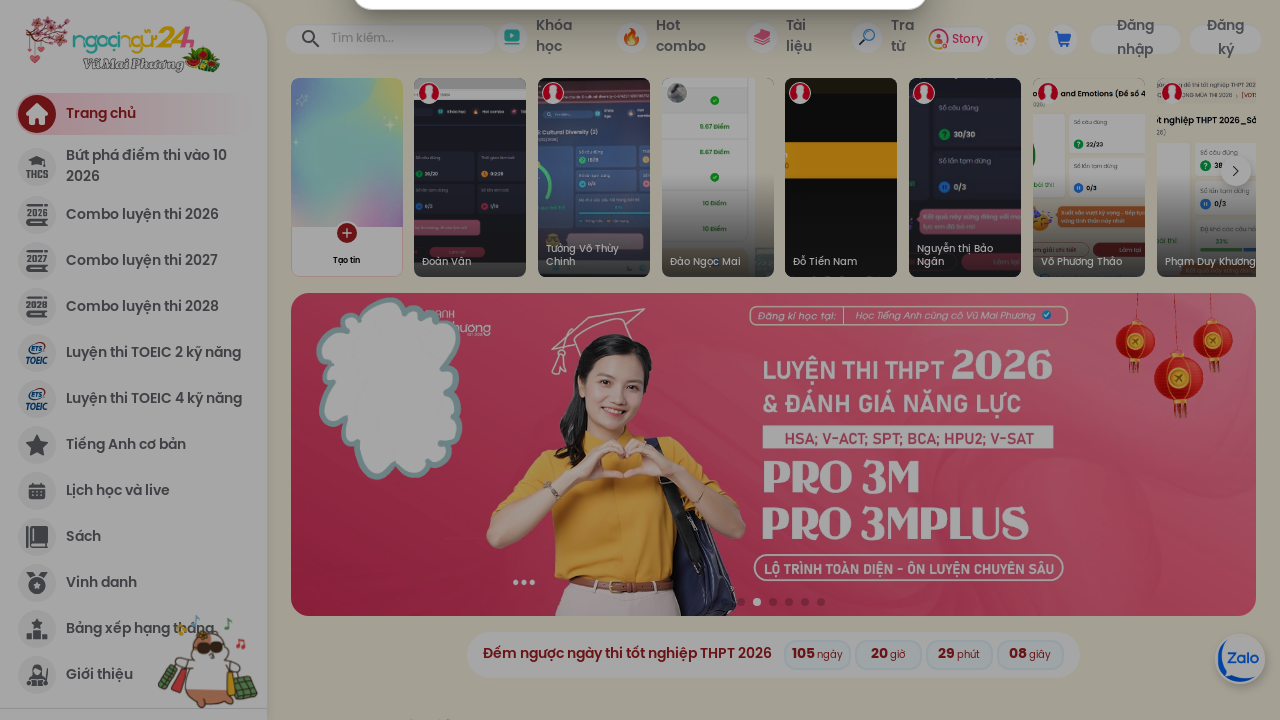

Error message element detached from DOM after modal closure
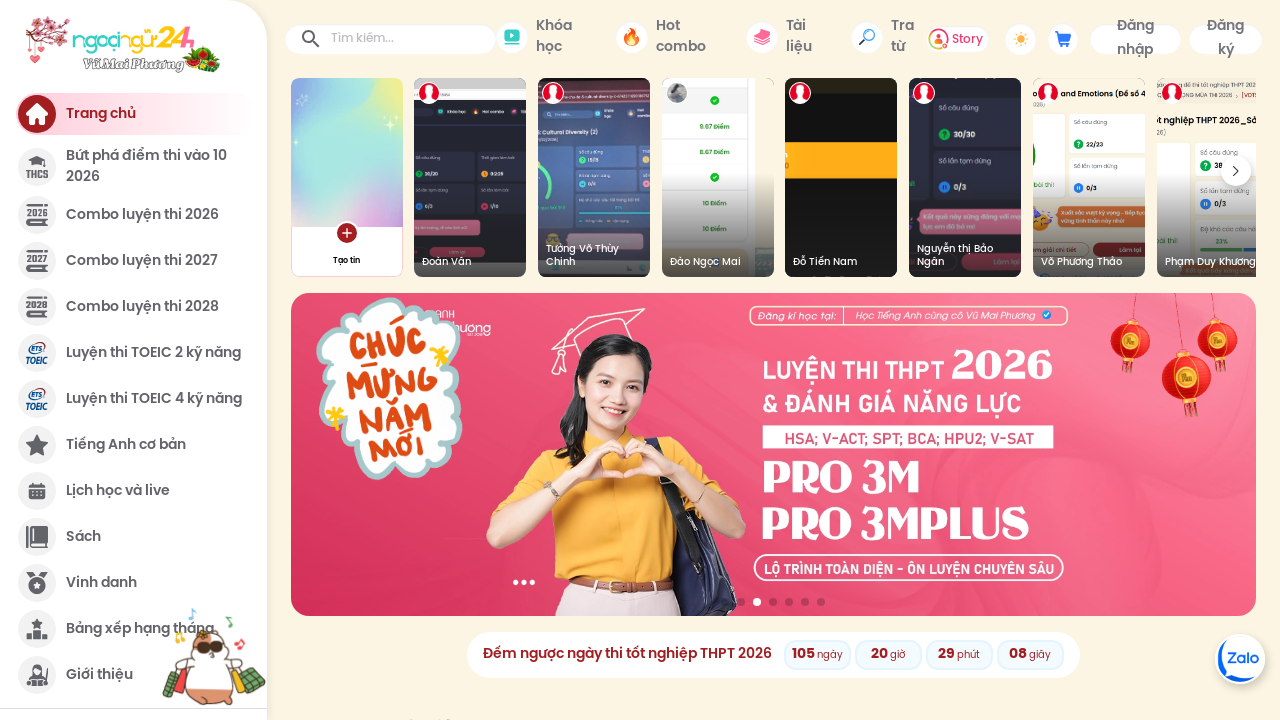

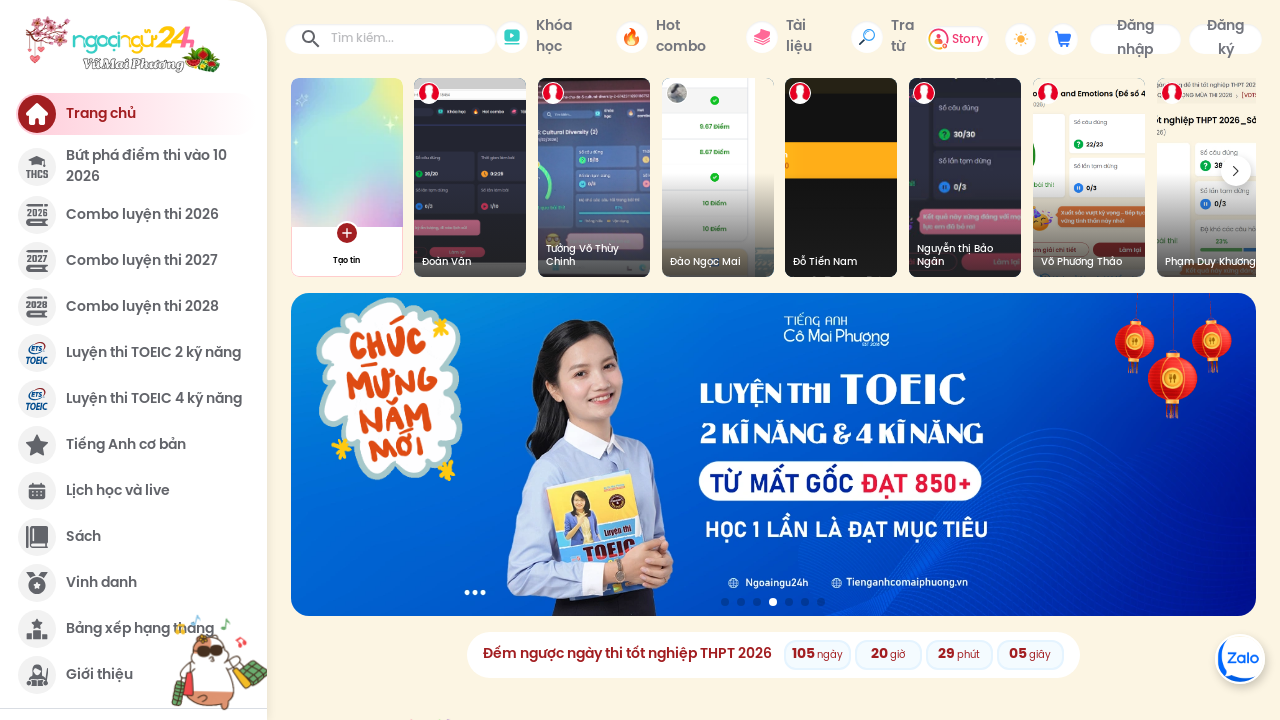